Tests closing a modal advertisement popup on a test automation practice site by clicking the close button in the modal footer.

Starting URL: http://the-internet.herokuapp.com/entry_ad

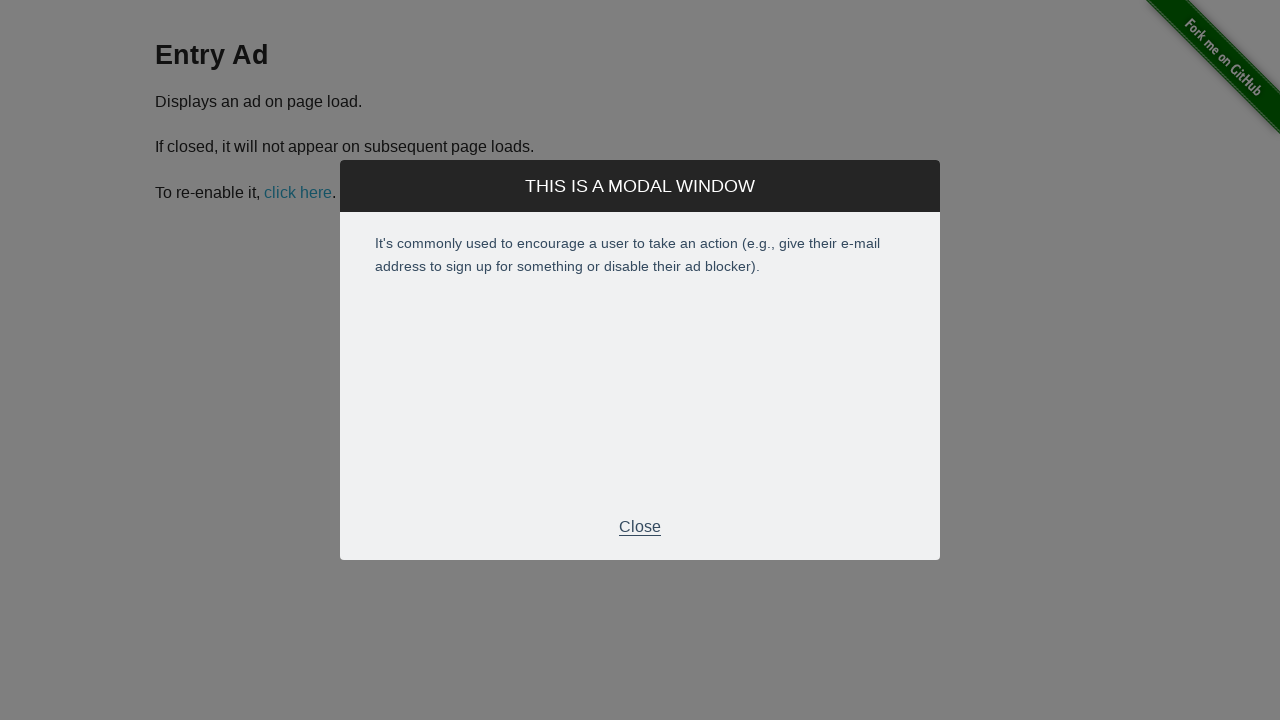

Modal advertisement popup appeared and loaded
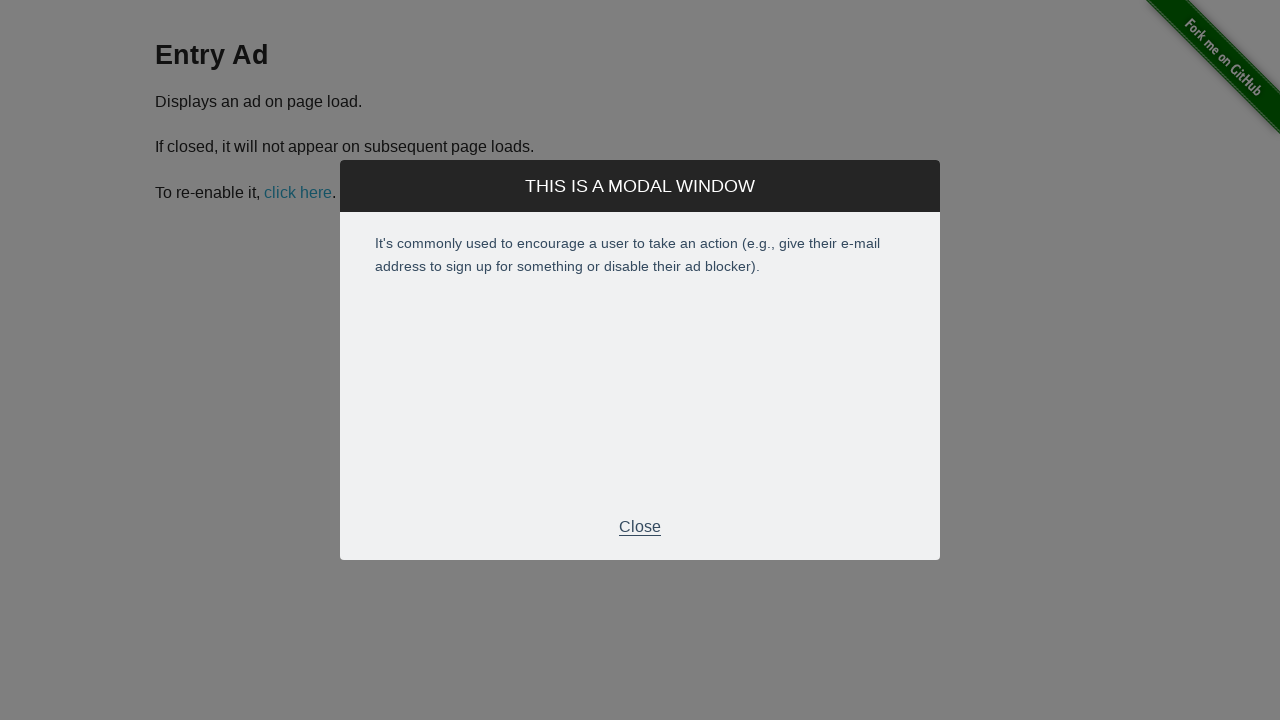

Clicked close button in modal footer to dismiss advertisement at (640, 527) on xpath=//div[@class='modal-footer']/p
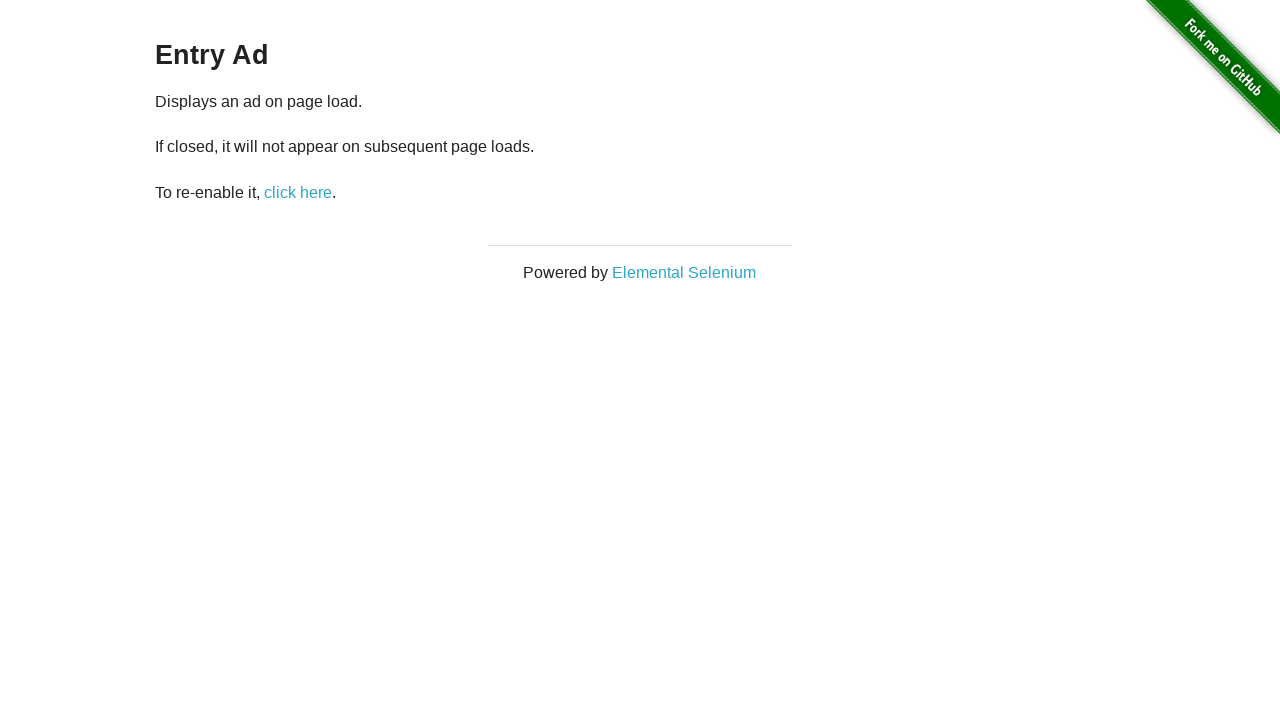

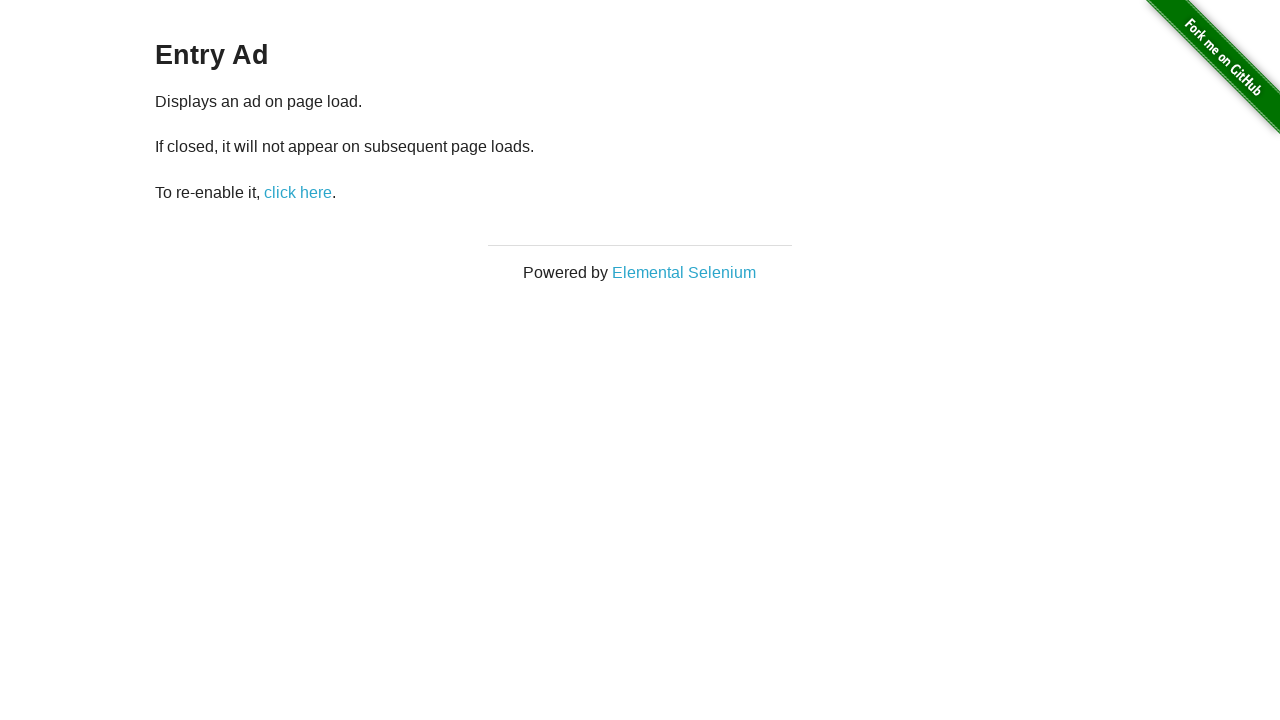